Tests scrolling functionality using JavaScript executor to scroll to different elements on a page with large content

Starting URL: https://practice.cydeo.com/large

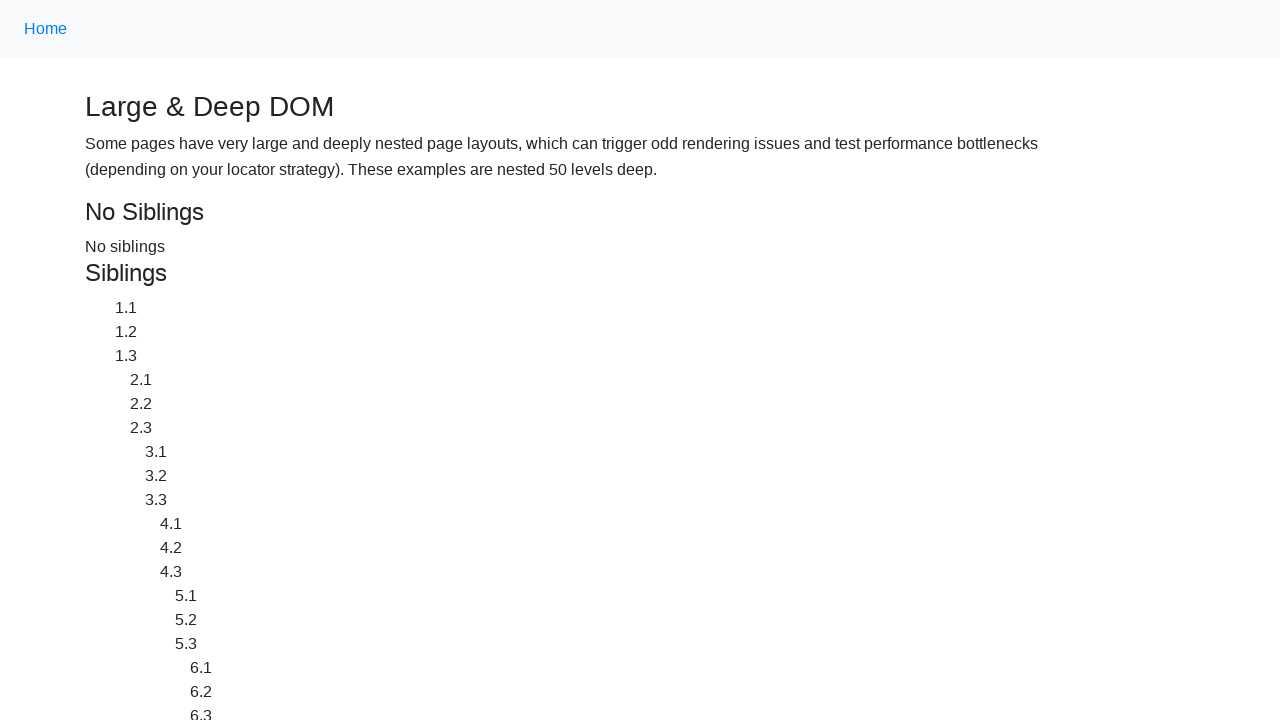

Located CYDEO link element
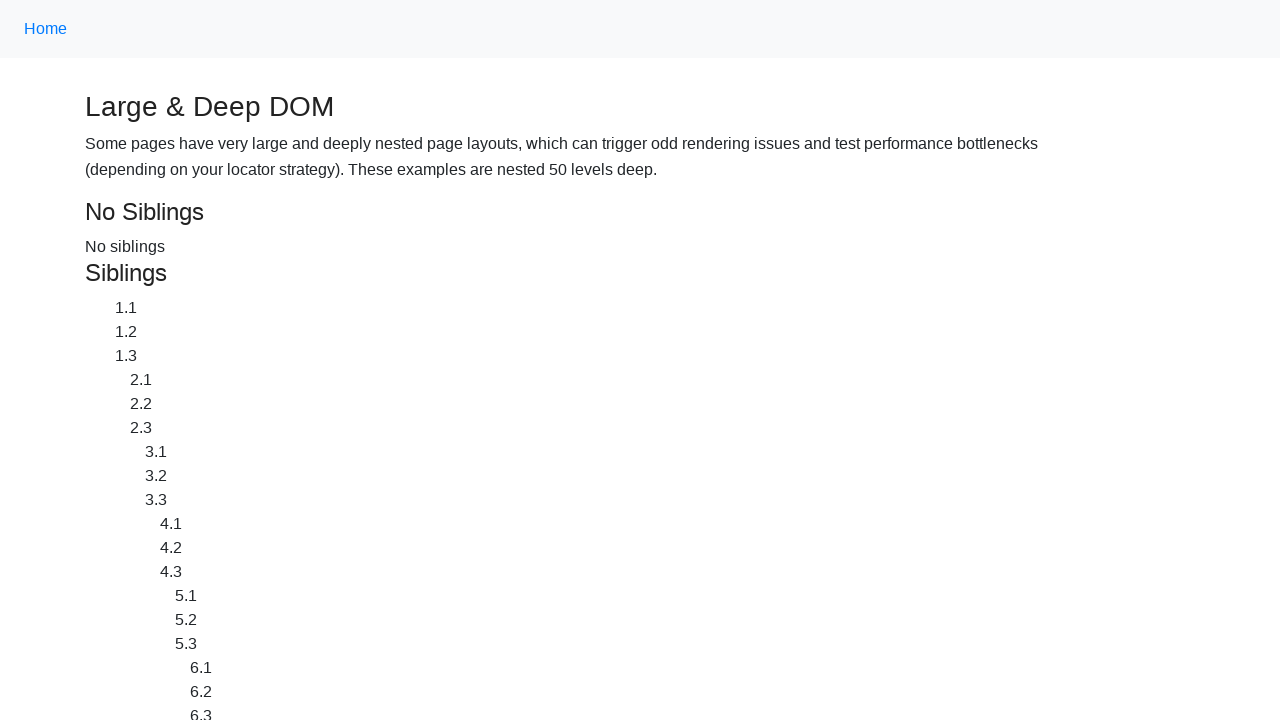

Located Home link element
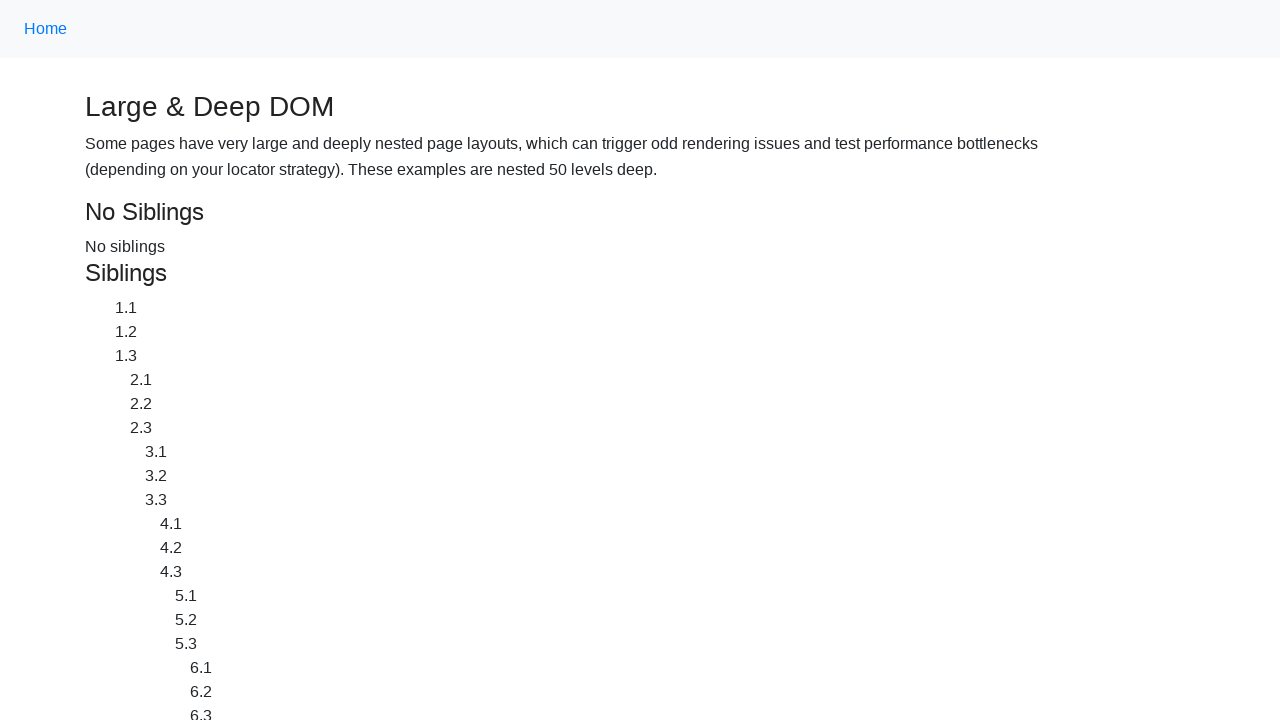

Scrolled down to CYDEO link using JavaScript scrollIntoView
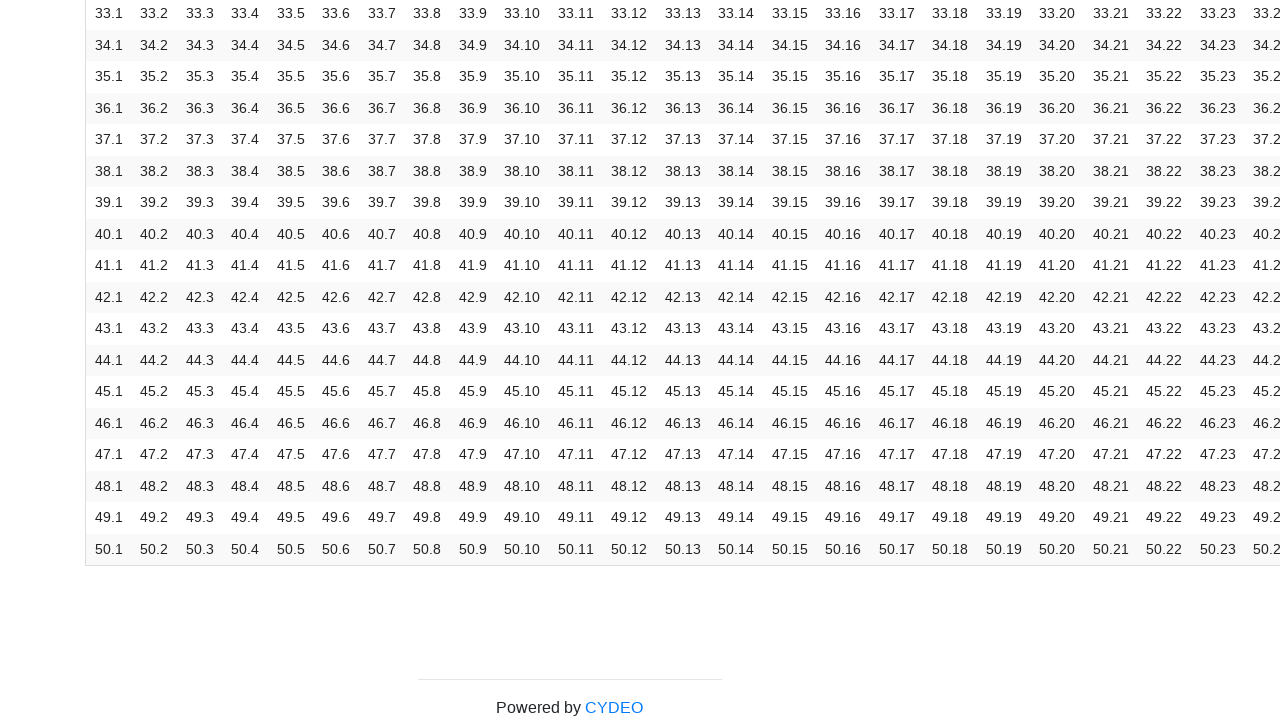

Waited 1 second for scroll animation to complete
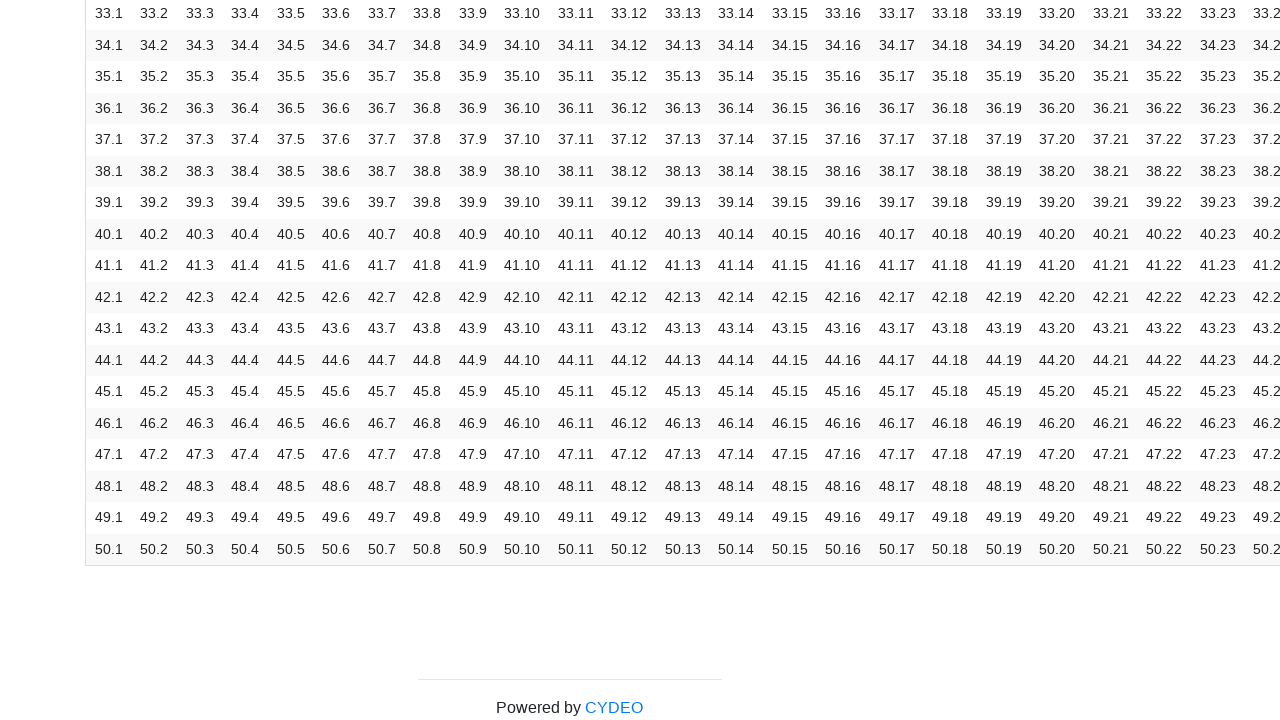

Scrolled up to Home link using JavaScript scrollIntoView
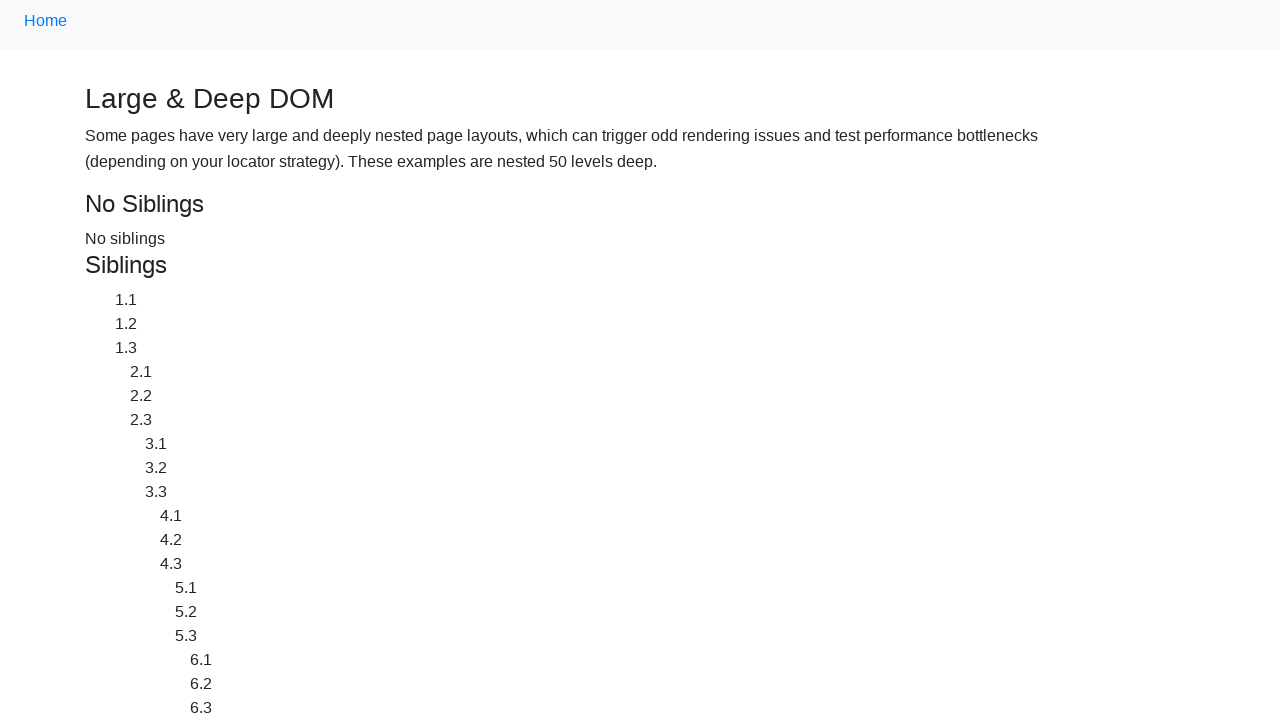

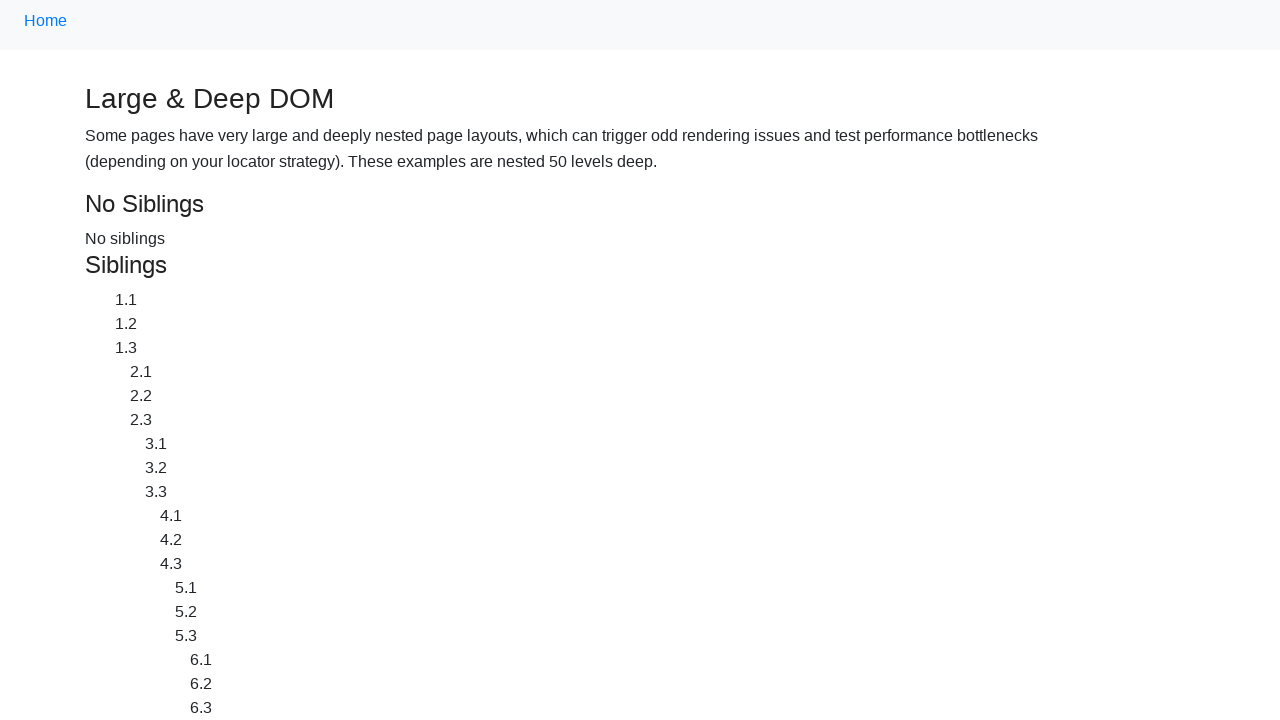